Tests navigation to account creation page by clicking on the account login icon and then the create account button, verifying the URL changes correctly

Starting URL: https://ampeg.com/index.html

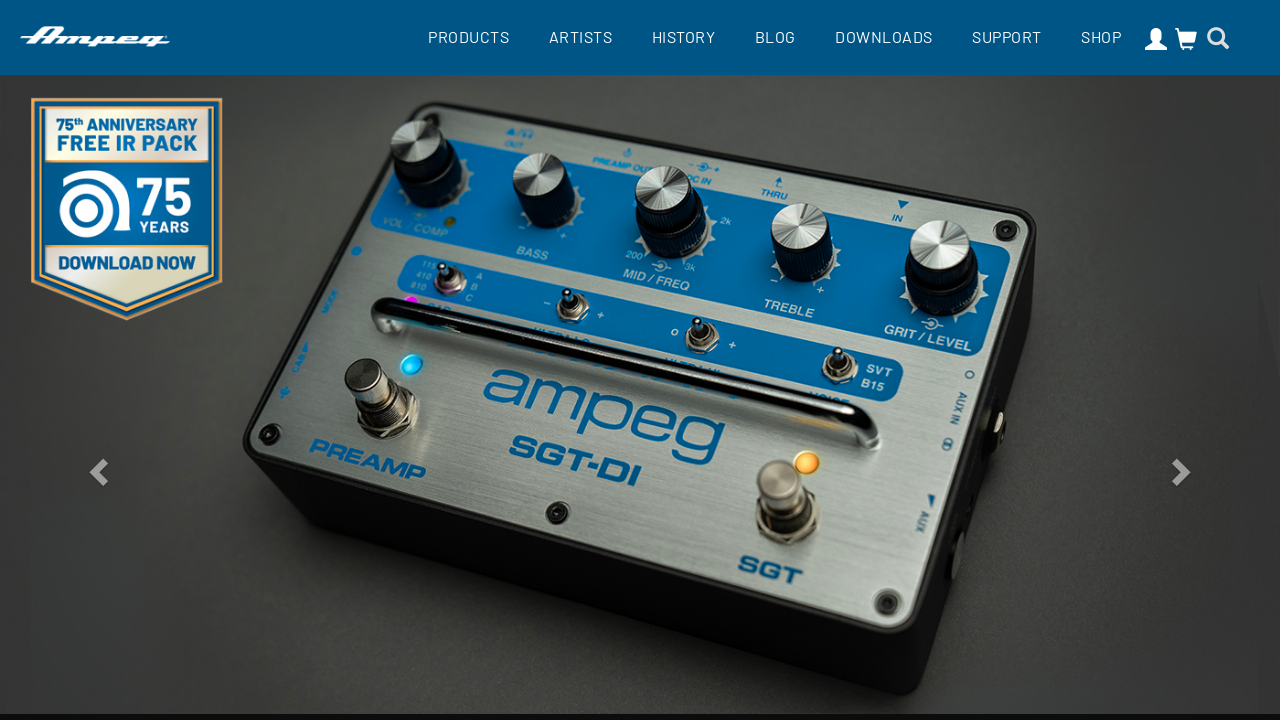

Clicked on account login icon at (1156, 39) on span.header-button-account.glyphicon.glyphicon-user
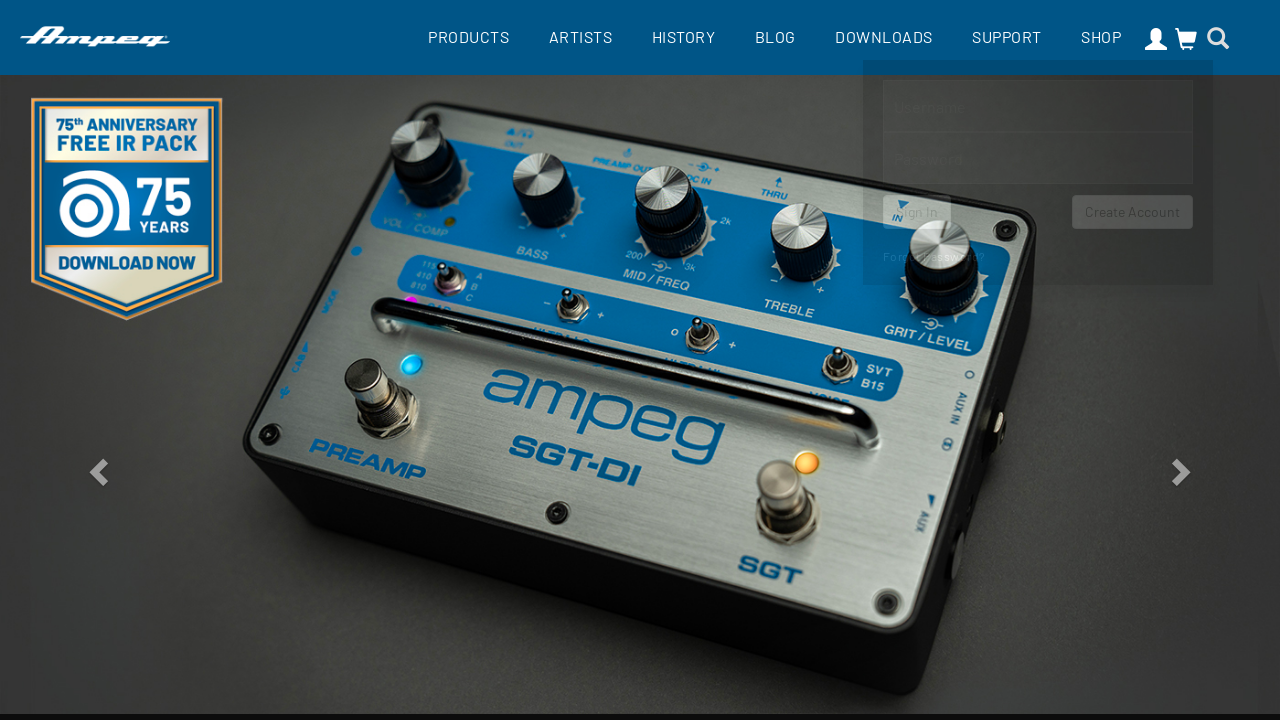

Clicked on create account button at (1132, 212) on button.btn-signin.btn.btn-default
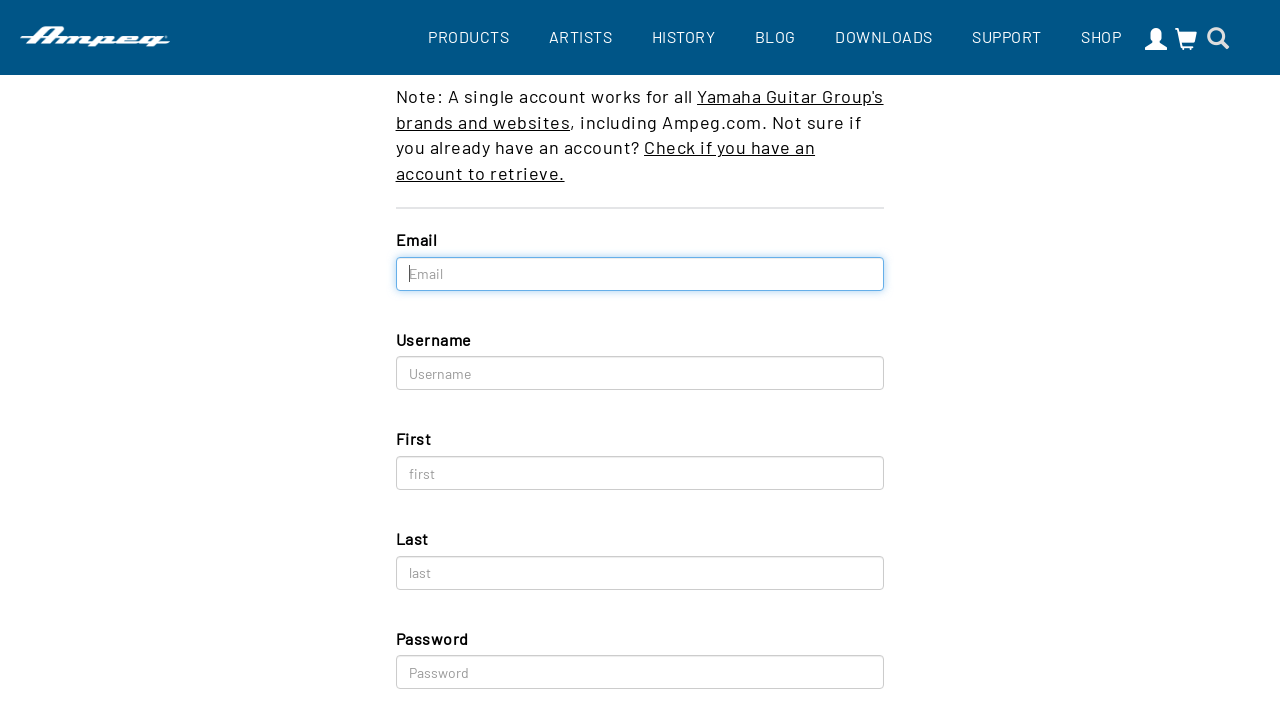

Successfully navigated to account creation page at https://ampeg.com/account/create.html
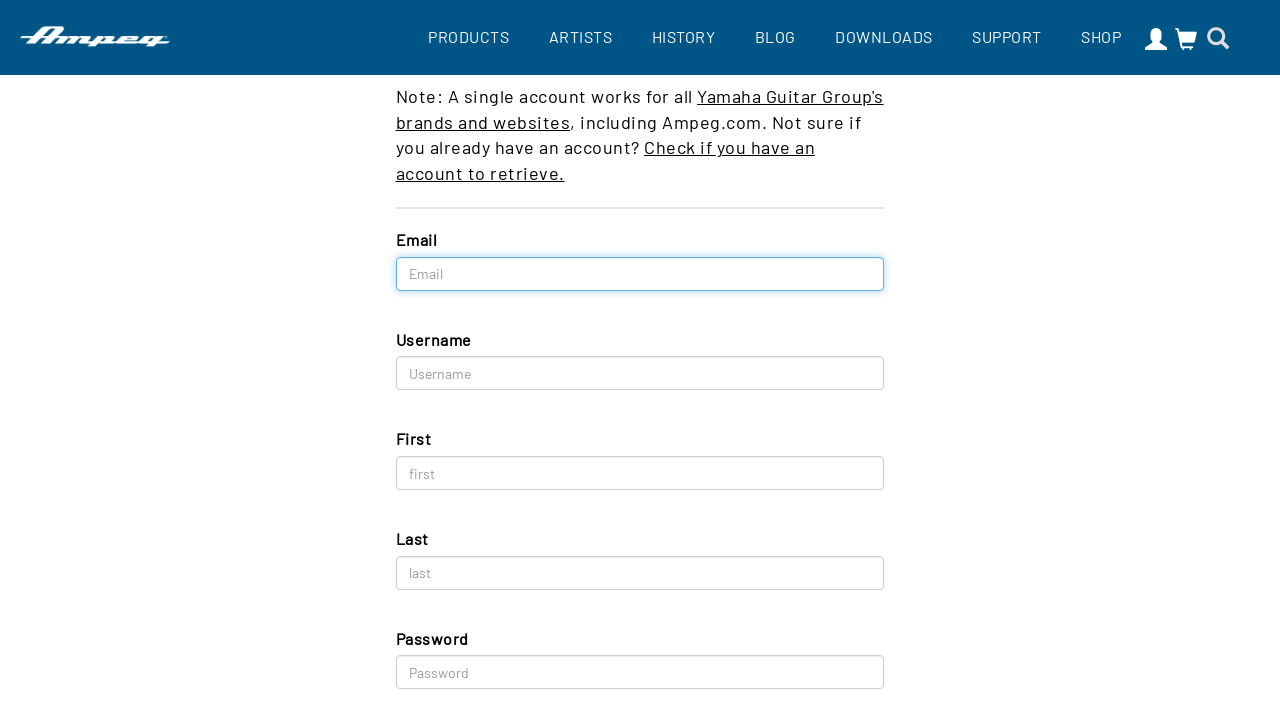

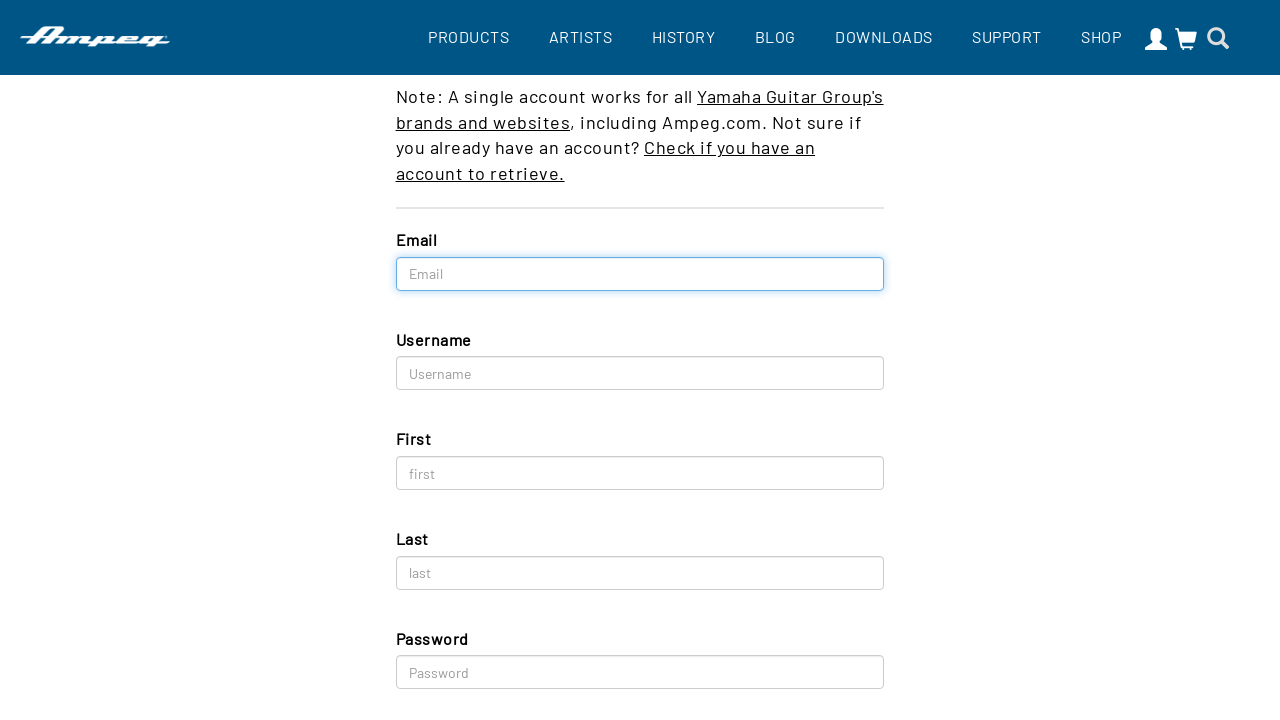